Tests drag and drop using click and hold method to move elements

Starting URL: https://the-internet.herokuapp.com/

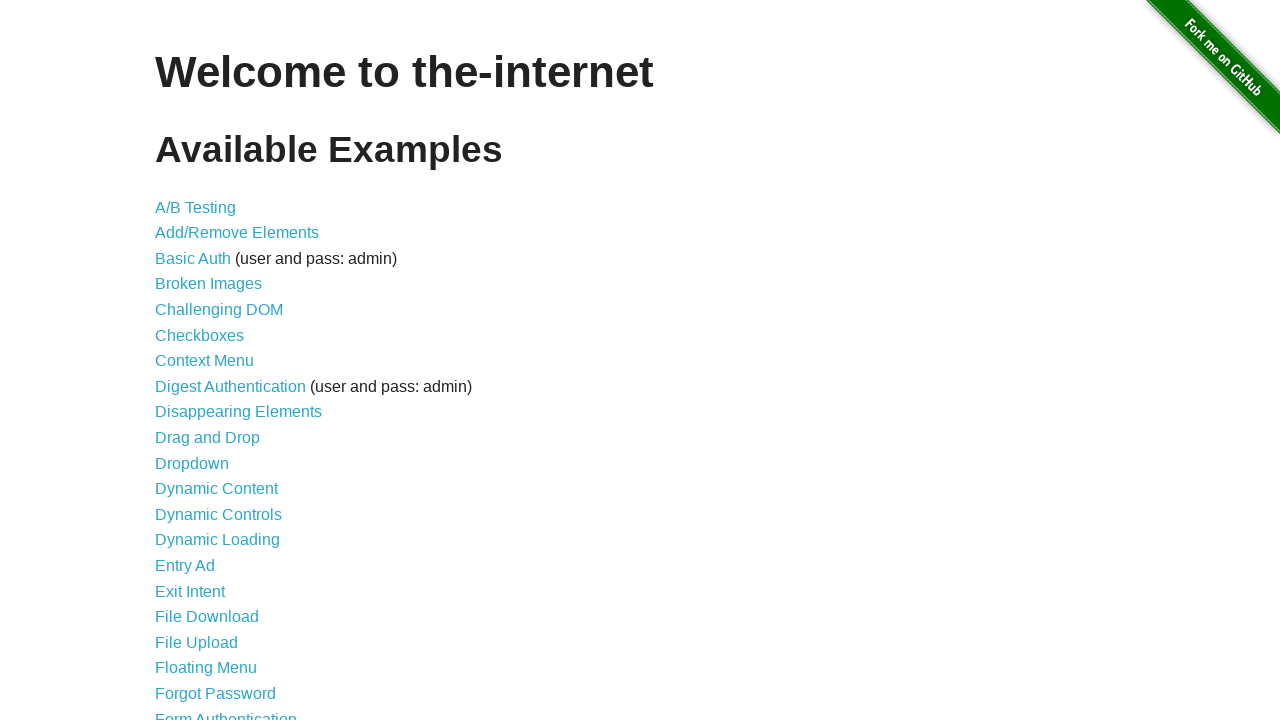

Clicked on 'Drag and Drop' link to navigate to test page at (208, 438) on a:has-text('Drag and Drop')
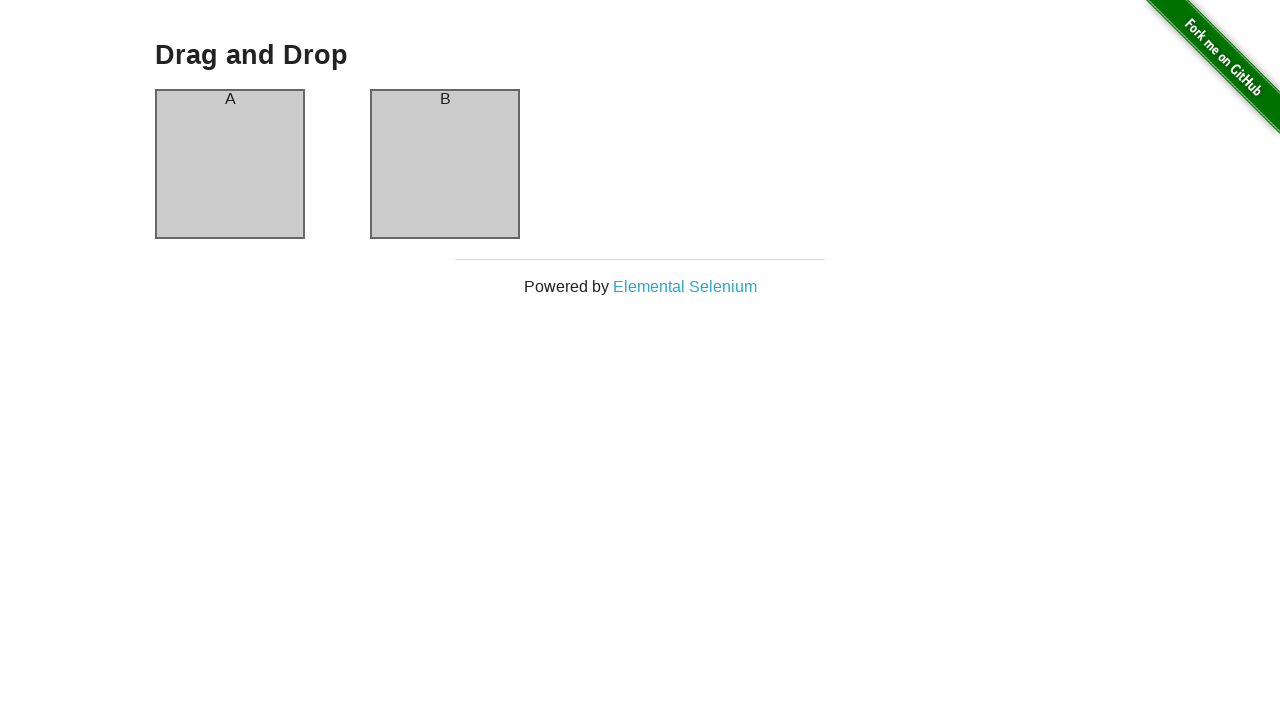

Located source element (column B)
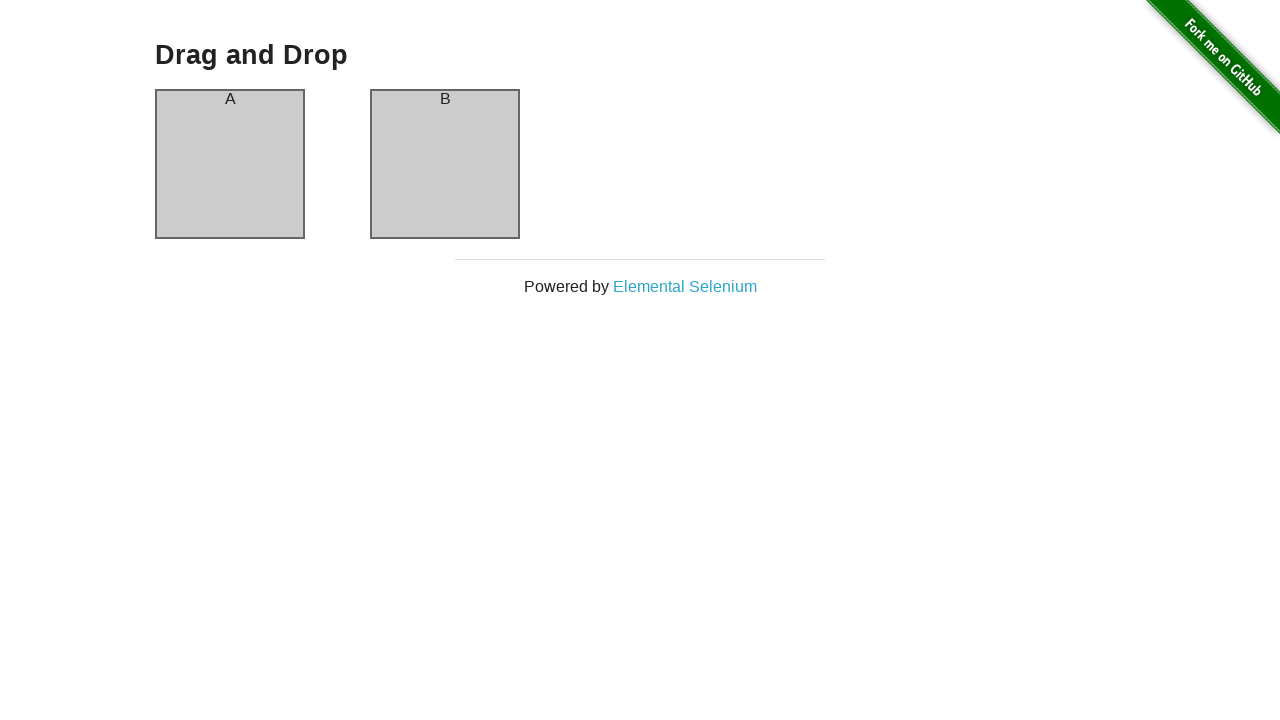

Located target element (column A)
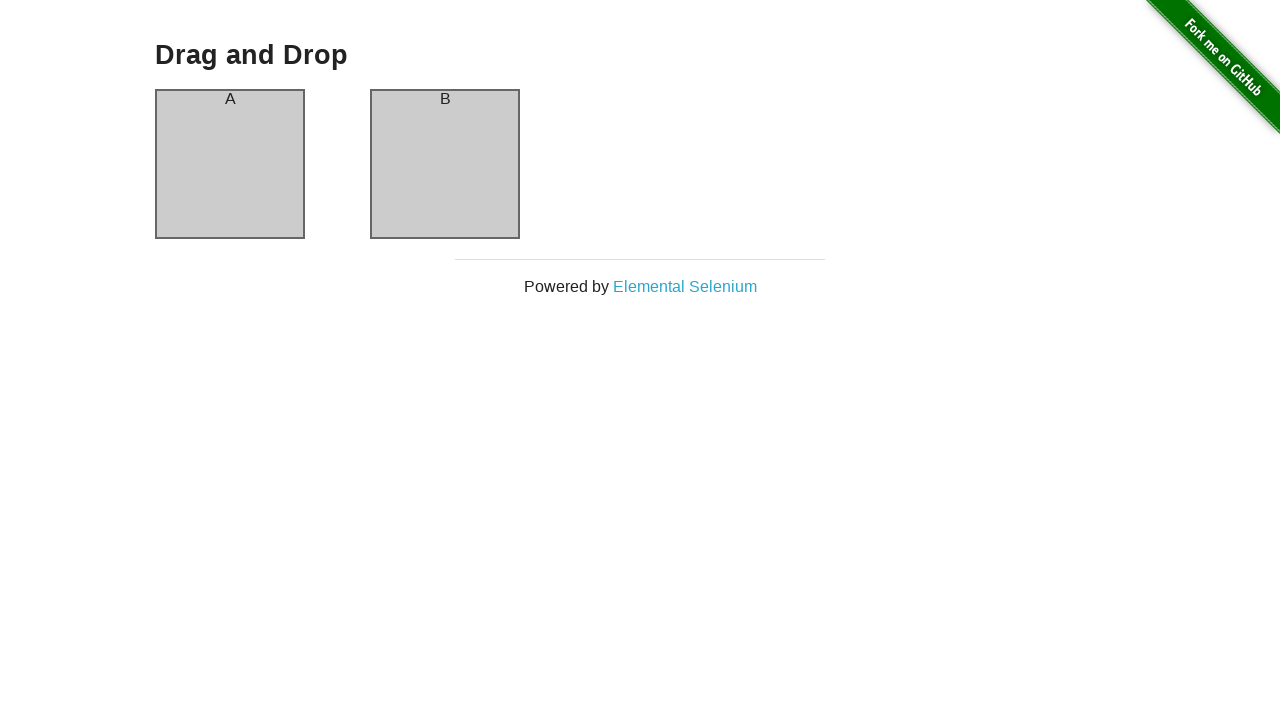

Dragged column B to column A using click and hold method at (230, 164)
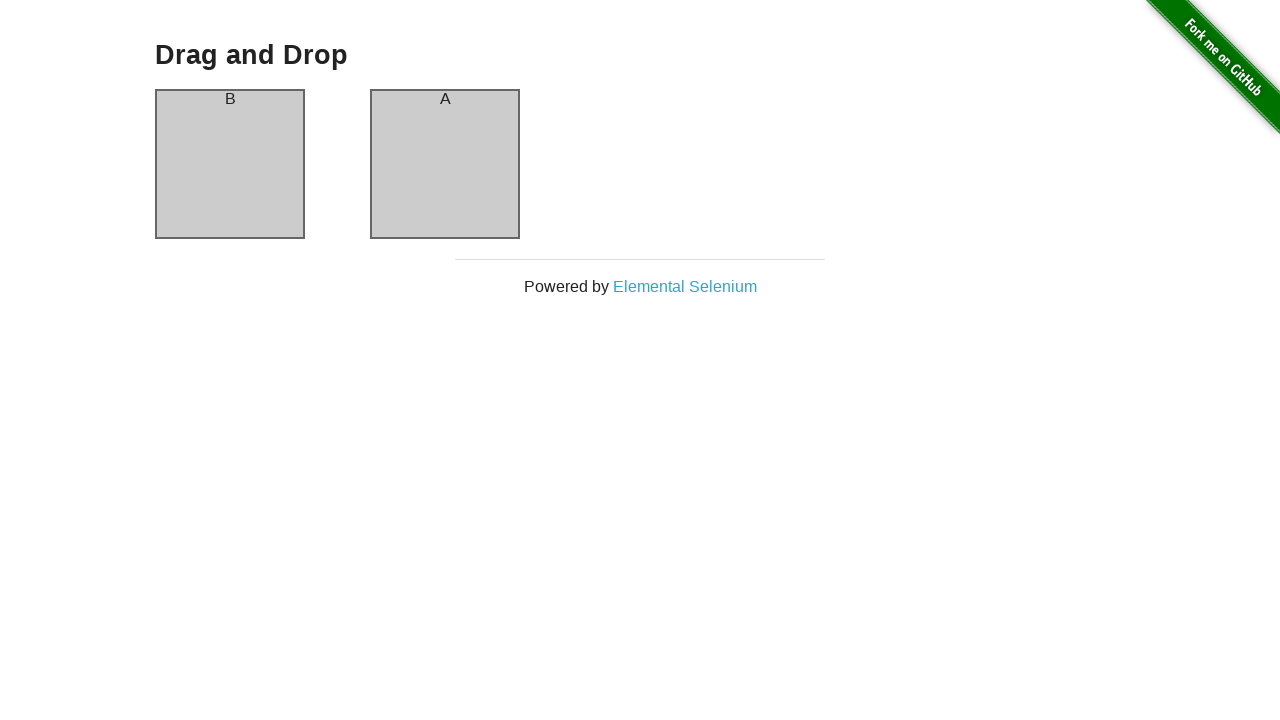

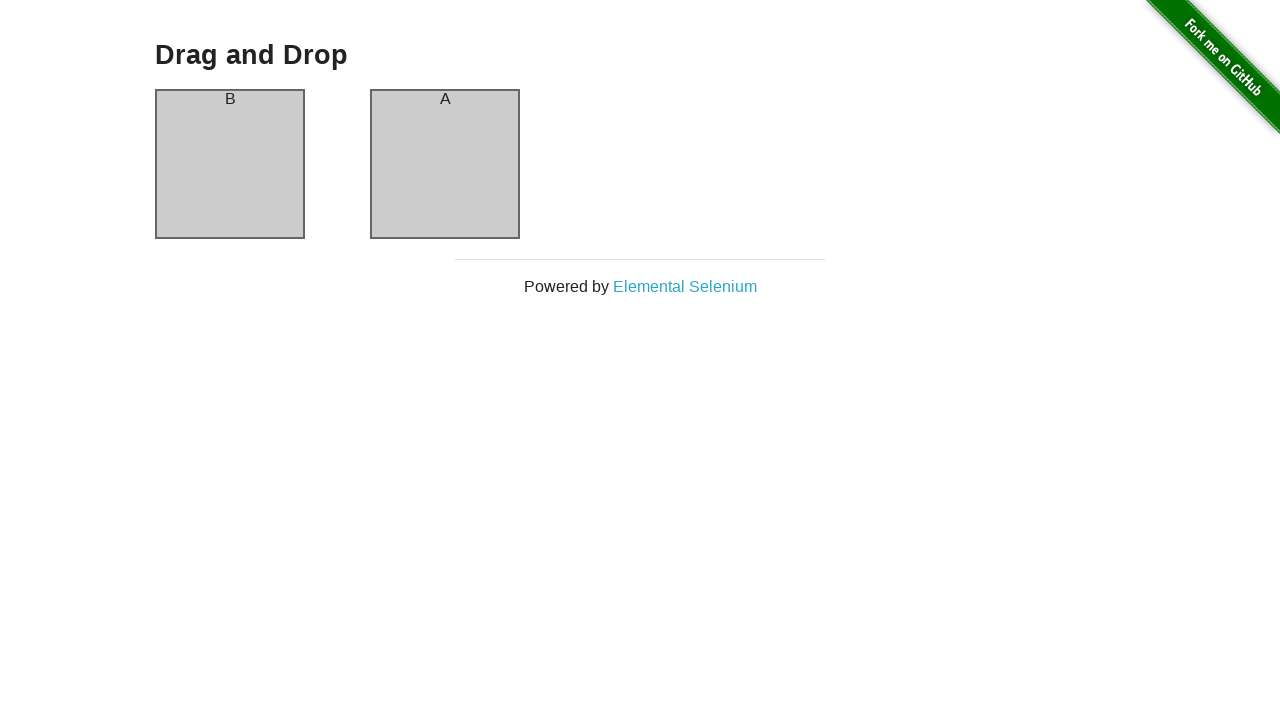